Verifies that the Contact button is displayed in the desktop header

Starting URL: https://wewill.tech

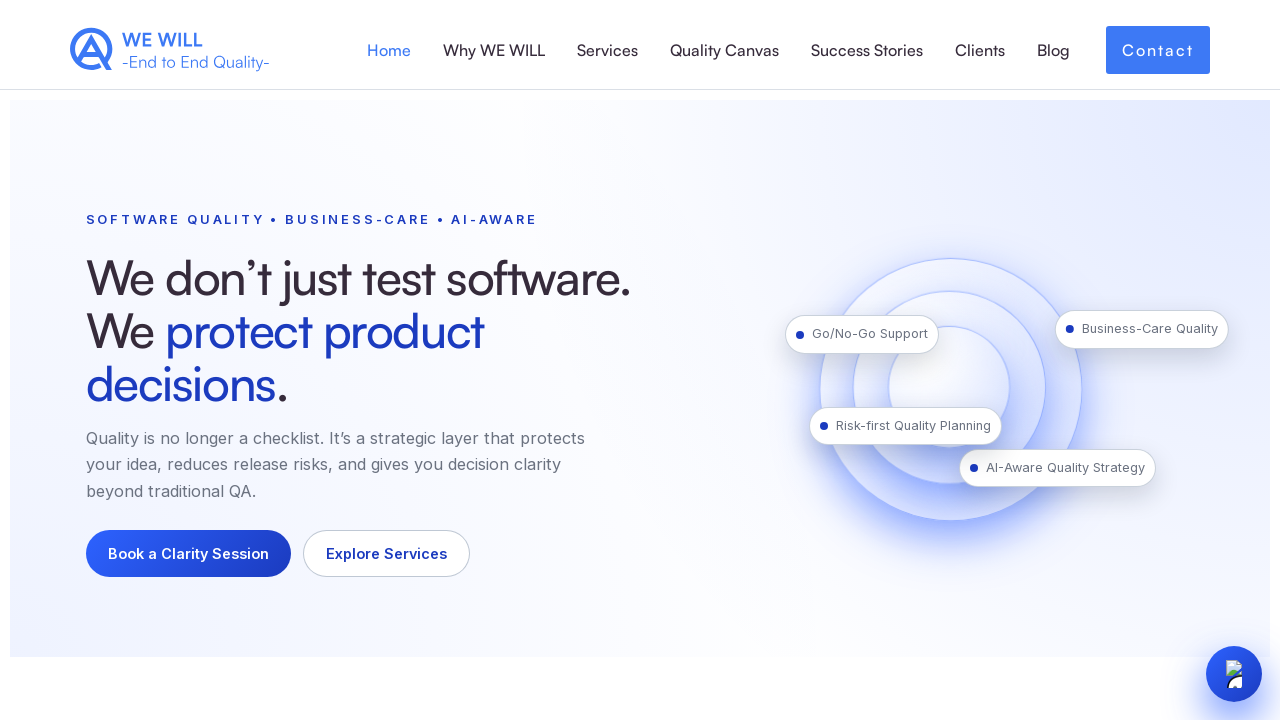

Located Contact button in desktop header using XPath
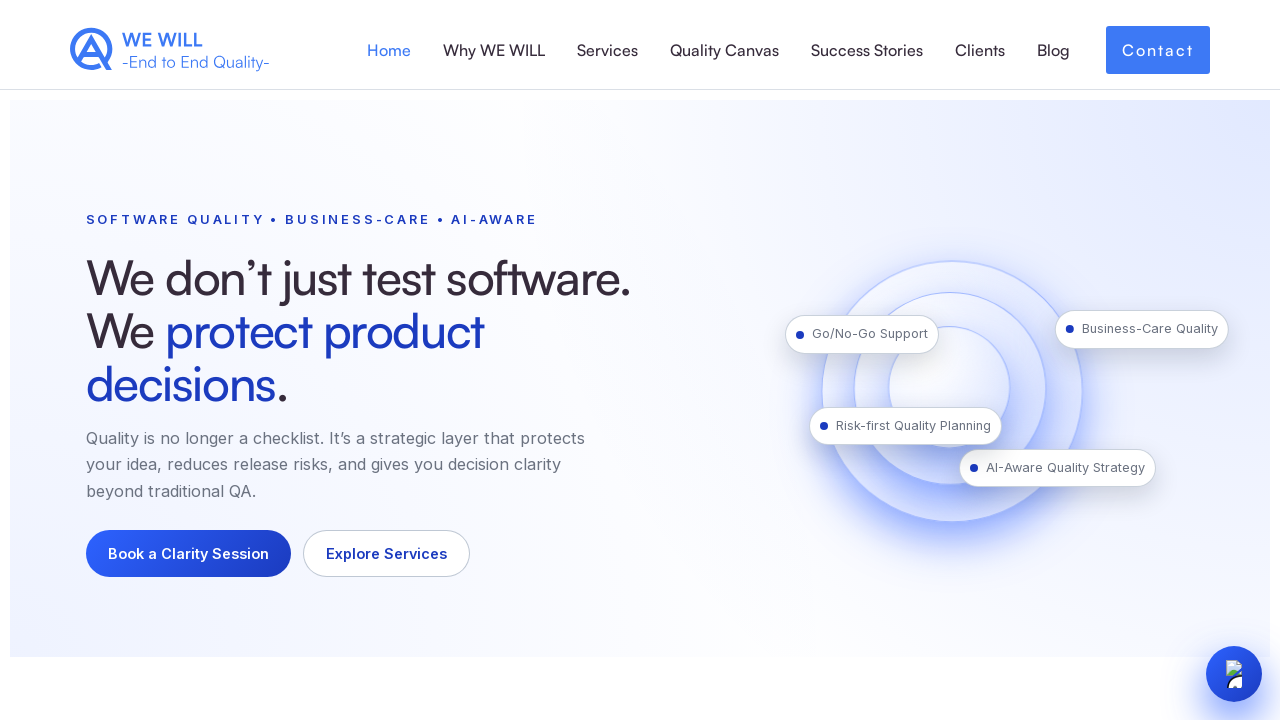

Waited for Contact button to become visible
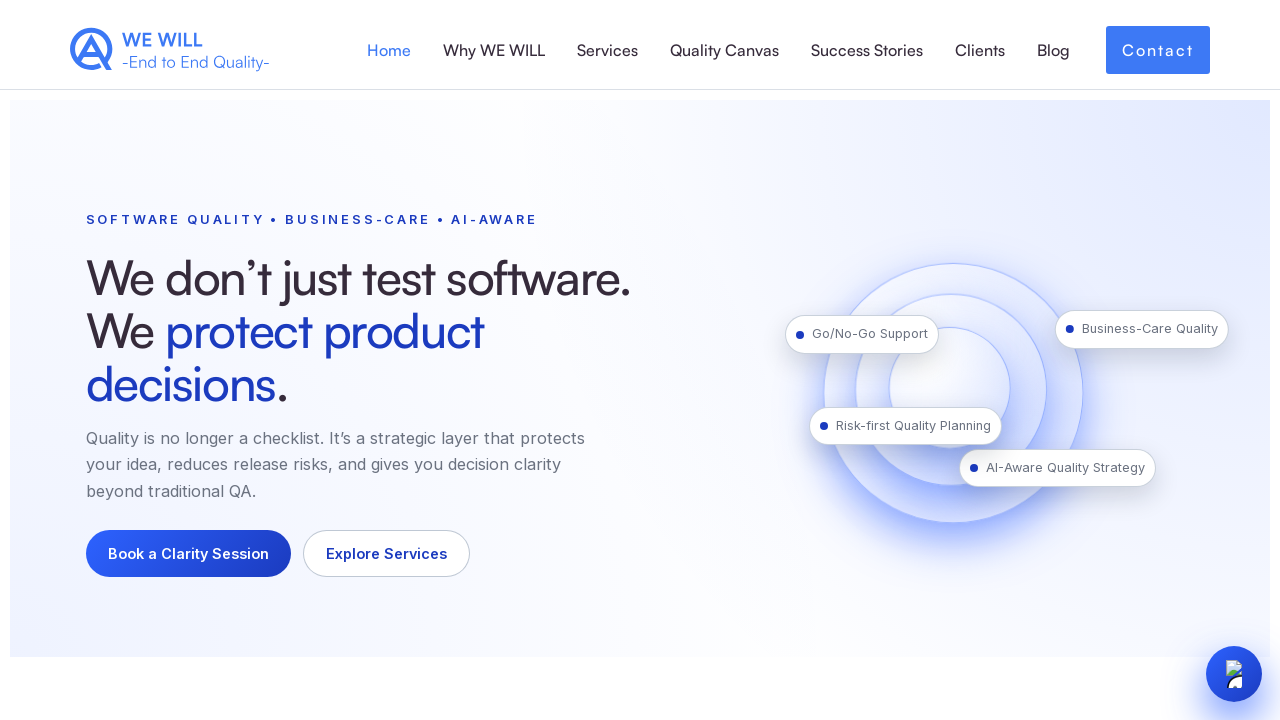

Verified that Contact button is displayed in the desktop header
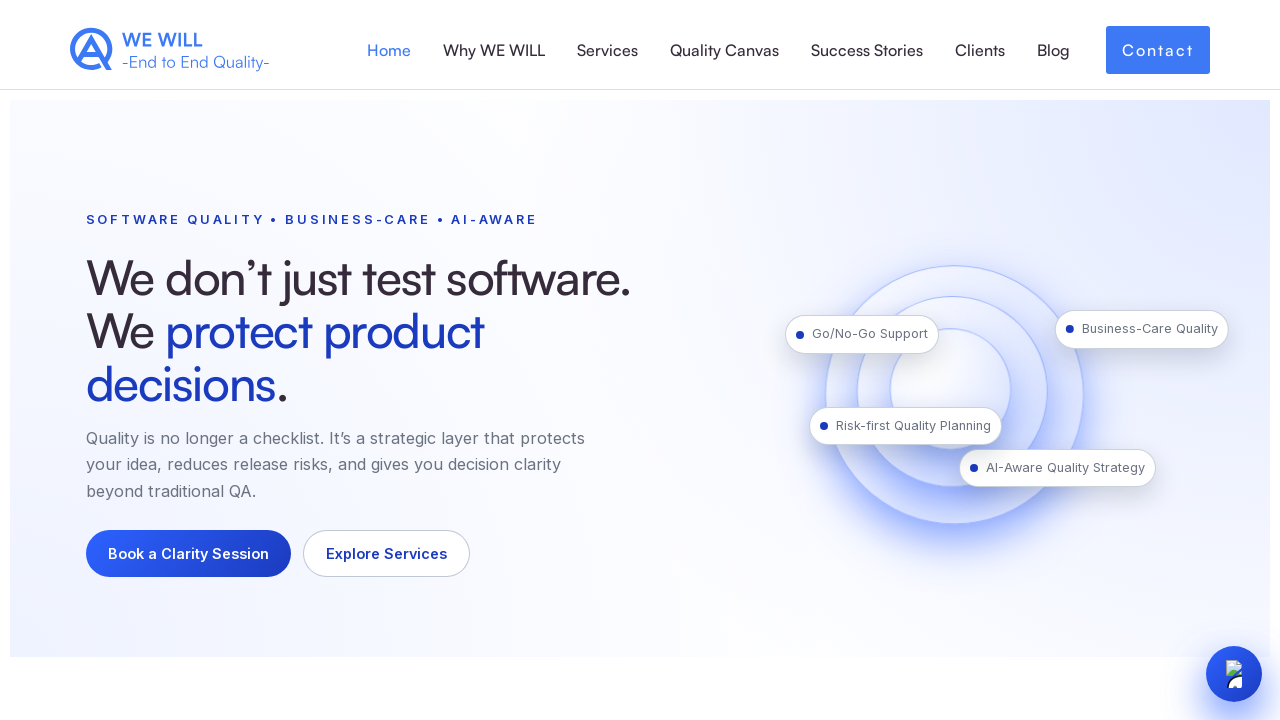

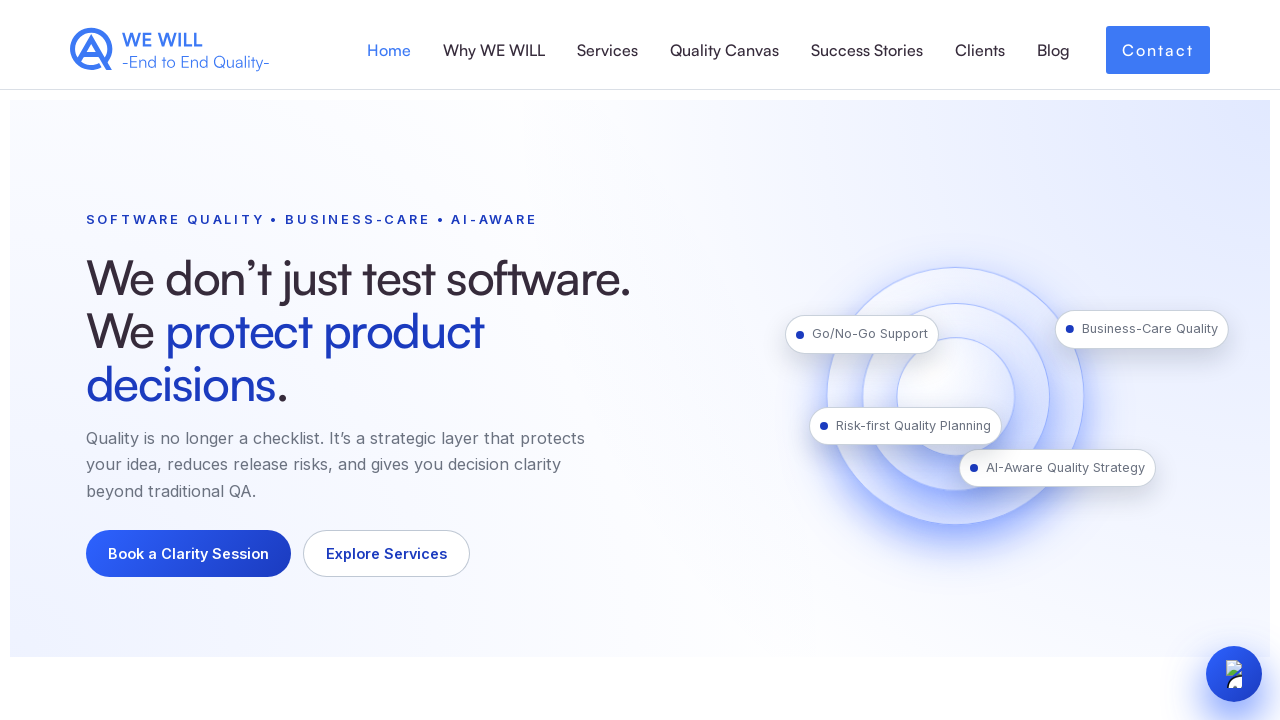